Tests jQuery UI datepicker functionality by clicking on the date input to open the calendar, navigating to a future month/year using the next button, and selecting a specific date.

Starting URL: https://jqueryui.com/datepicker/

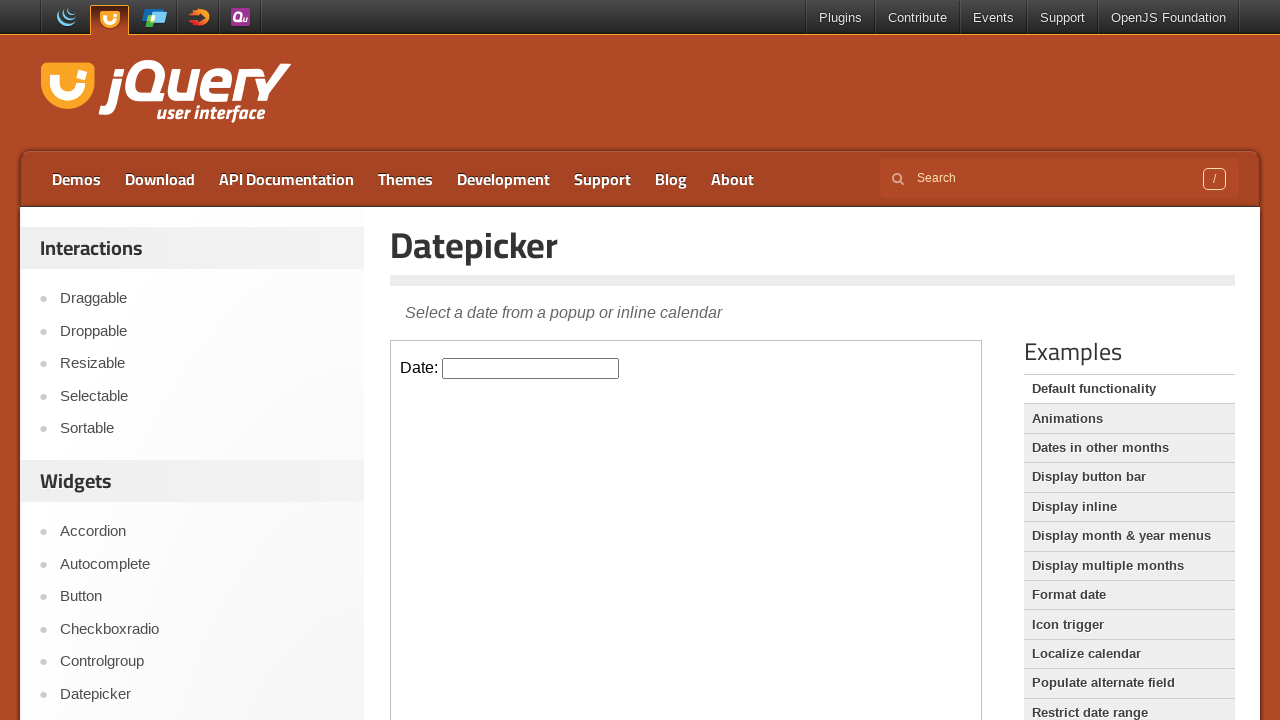

Located iframe containing datepicker
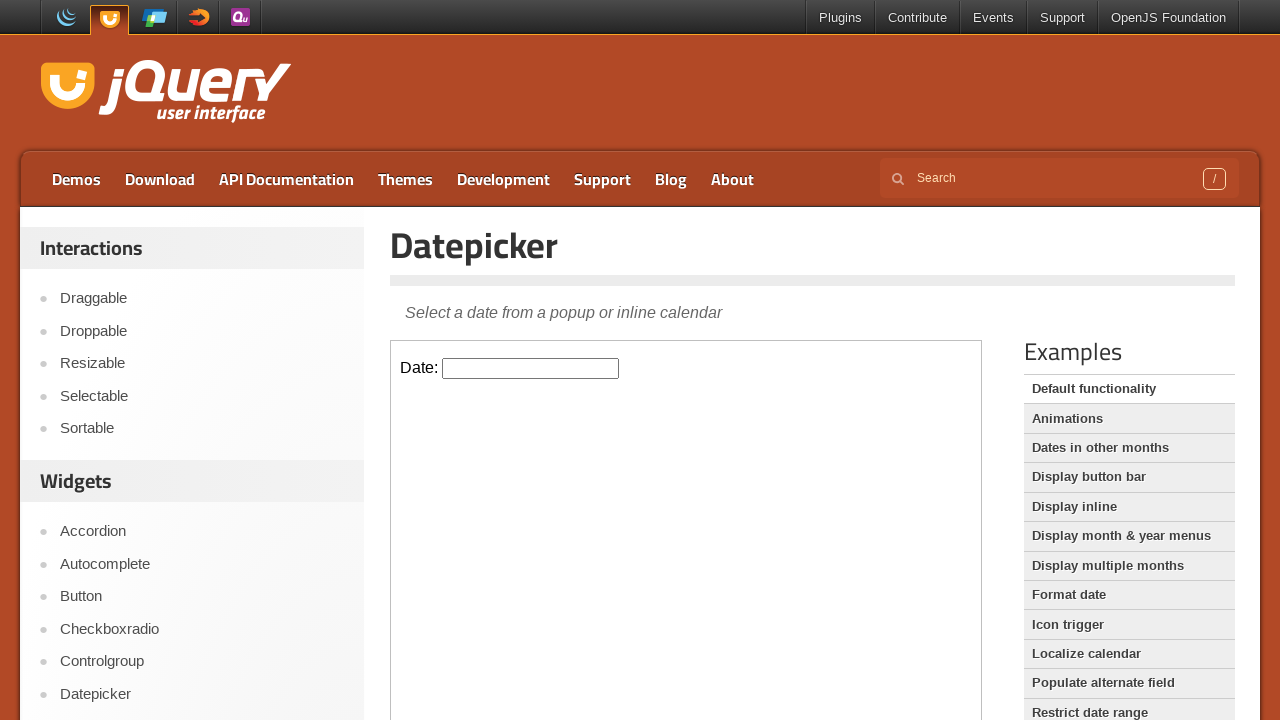

Clicked datepicker input to open calendar at (531, 368) on iframe.demo-frame >> internal:control=enter-frame >> #datepicker
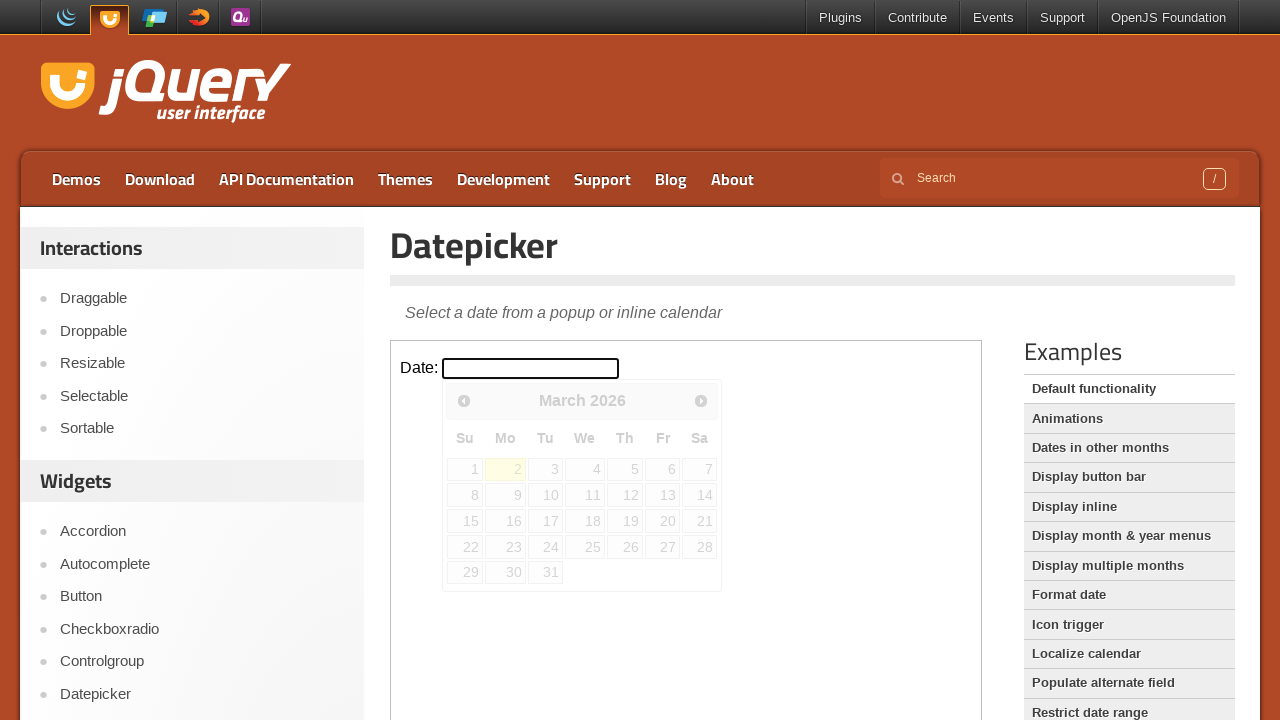

Retrieved current calendar date: March 2026
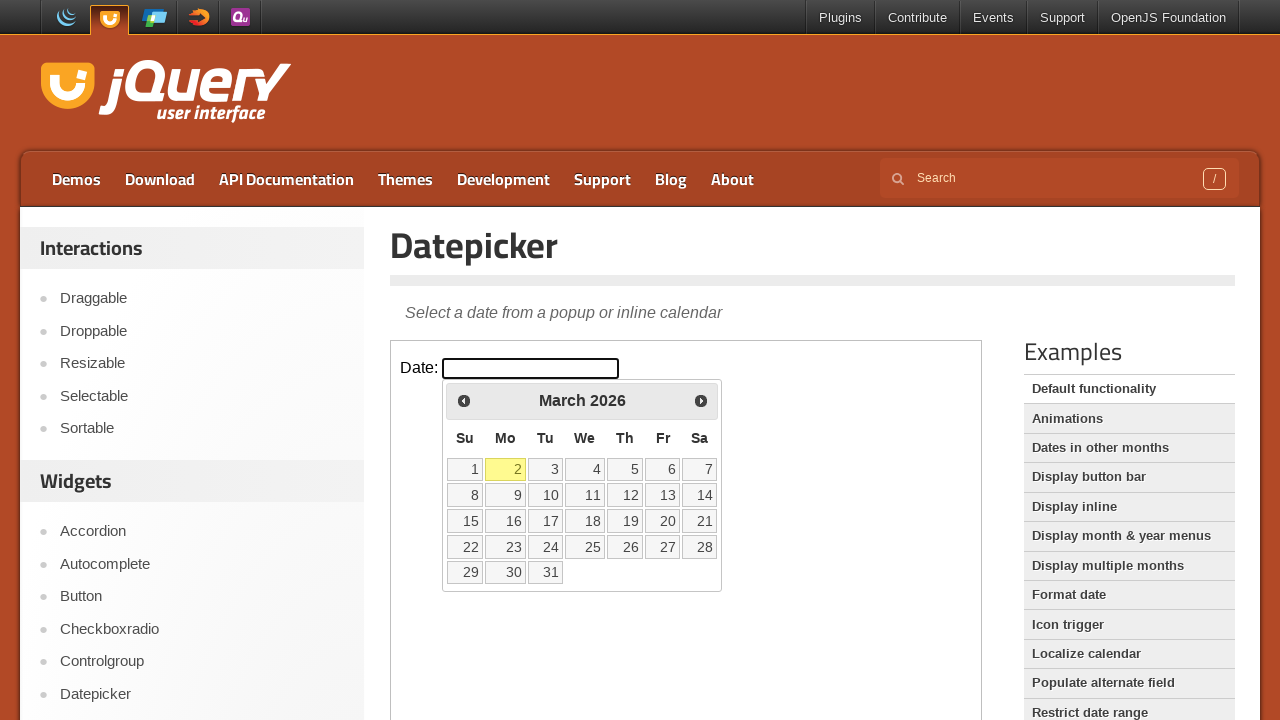

Clicked next month button to navigate calendar at (701, 400) on iframe.demo-frame >> internal:control=enter-frame >> span.ui-icon-circle-triangl
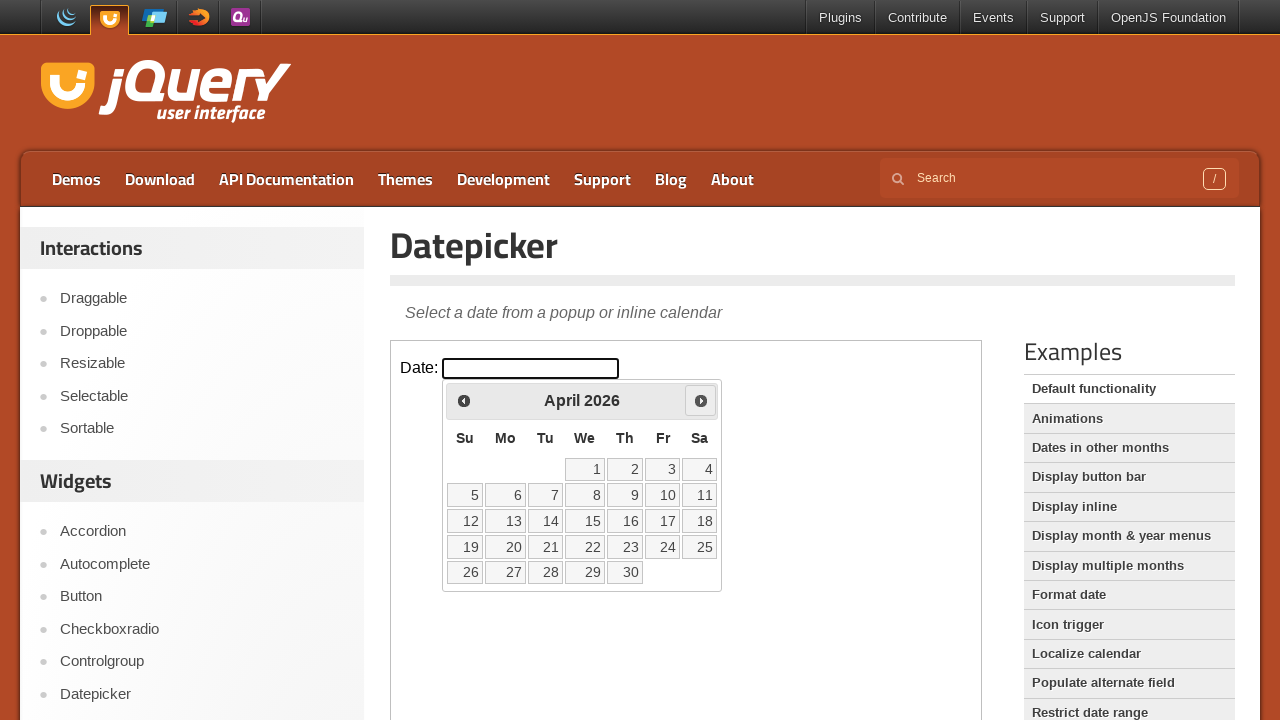

Waited for calendar to update
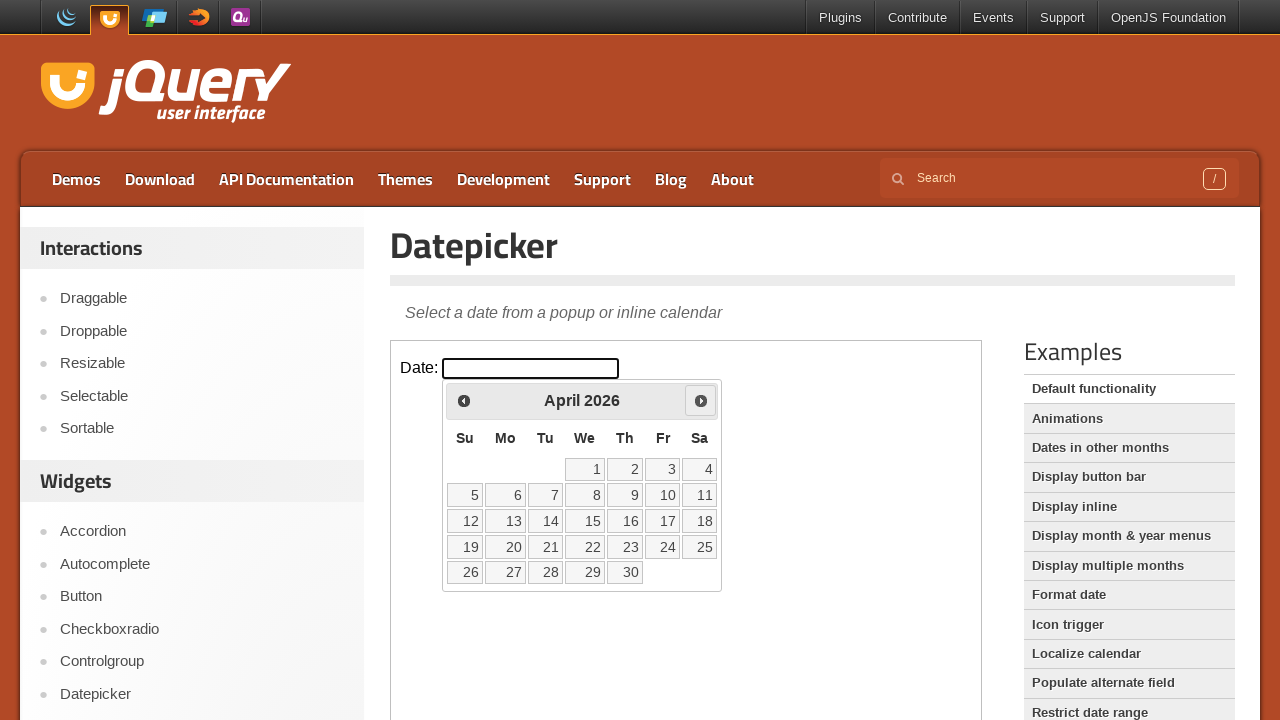

Retrieved current calendar date: April 2026
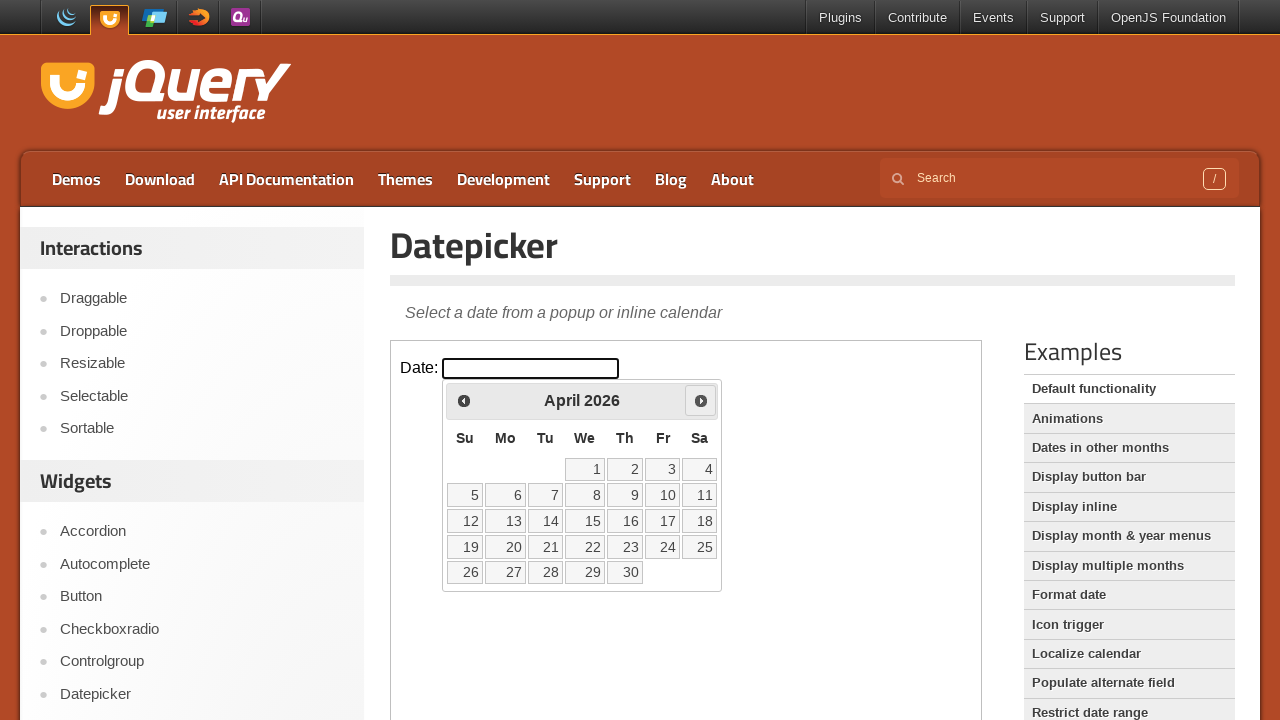

Clicked next month button to navigate calendar at (701, 400) on iframe.demo-frame >> internal:control=enter-frame >> span.ui-icon-circle-triangl
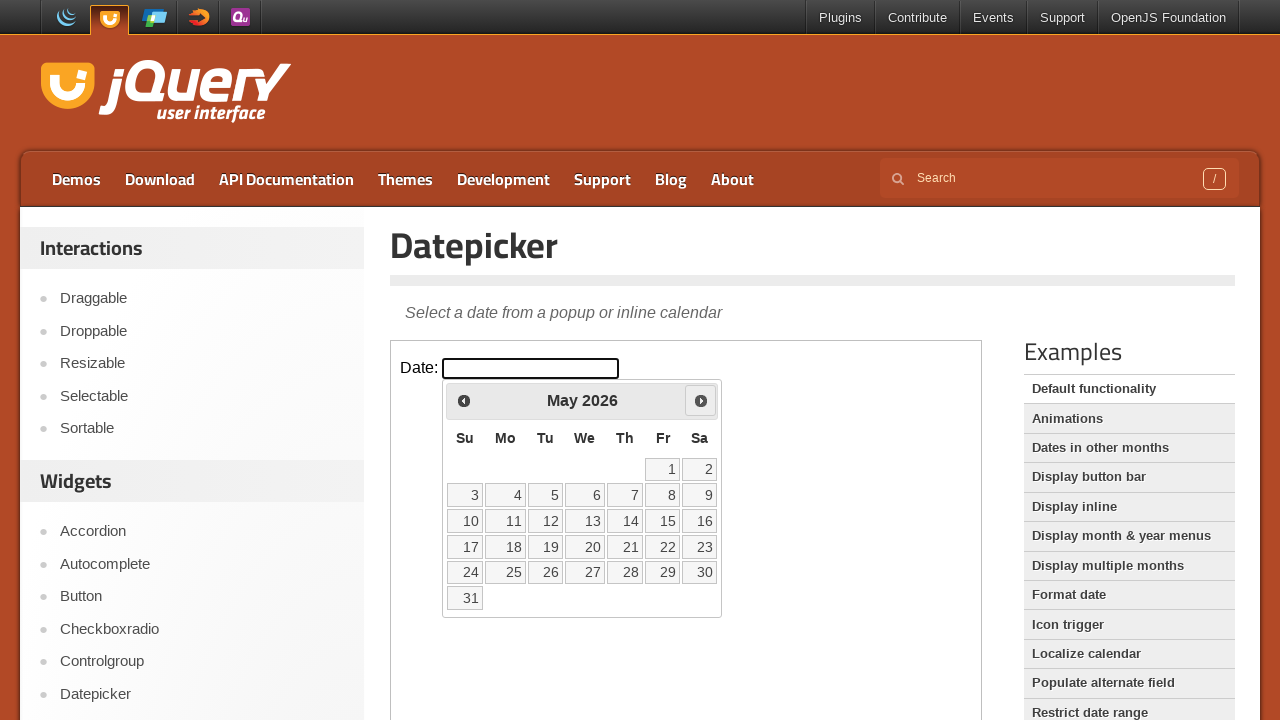

Waited for calendar to update
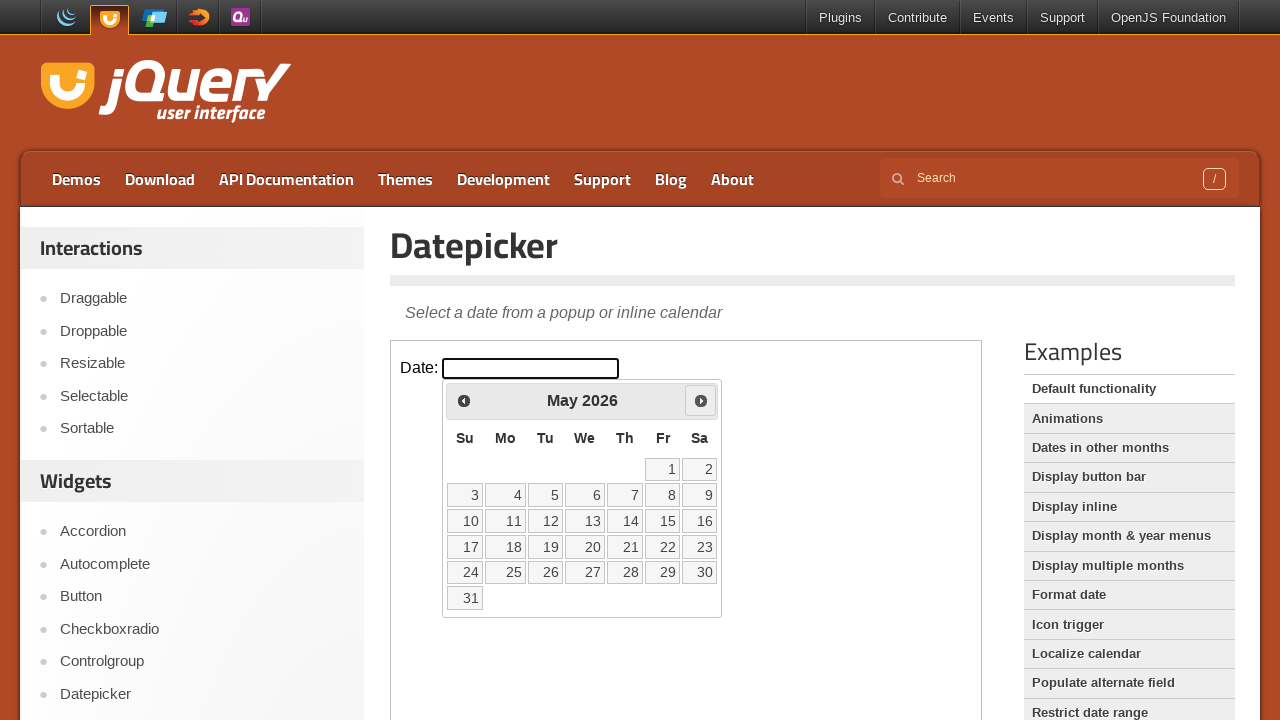

Retrieved current calendar date: May 2026
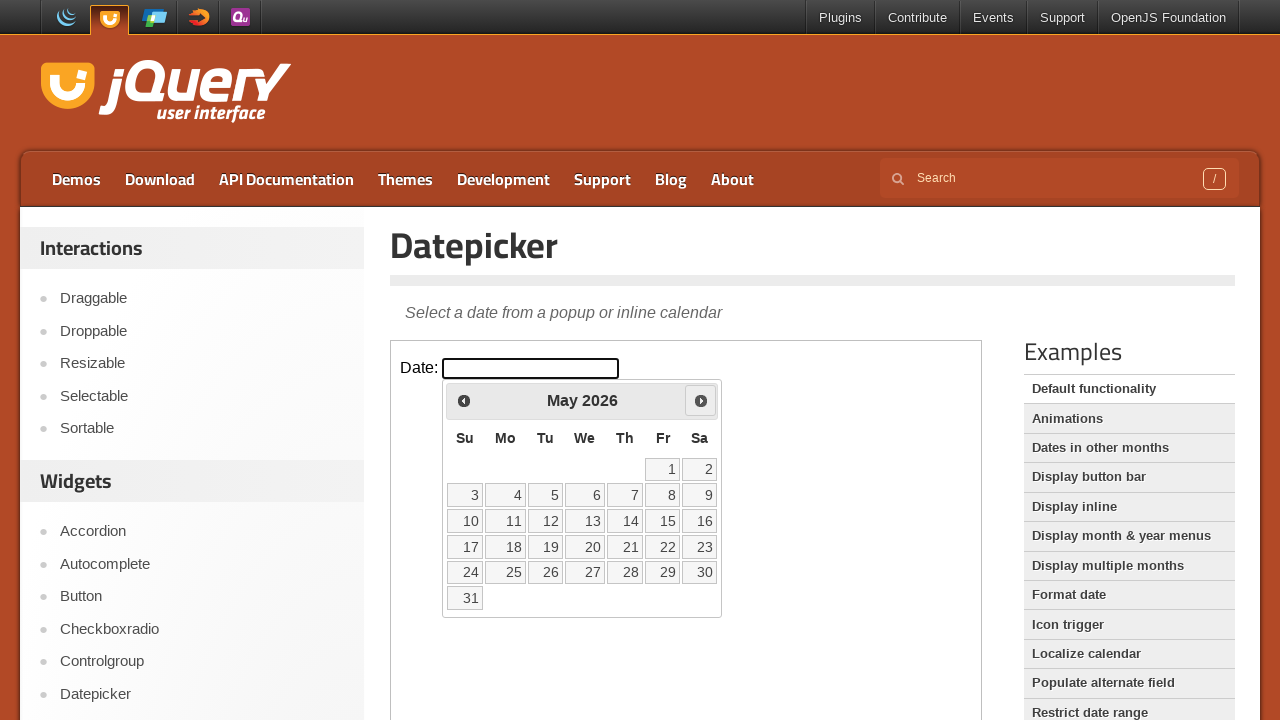

Selected date 30 from May 2026 at (700, 572) on iframe.demo-frame >> internal:control=enter-frame >> //tbody//tr//td//a[text()='
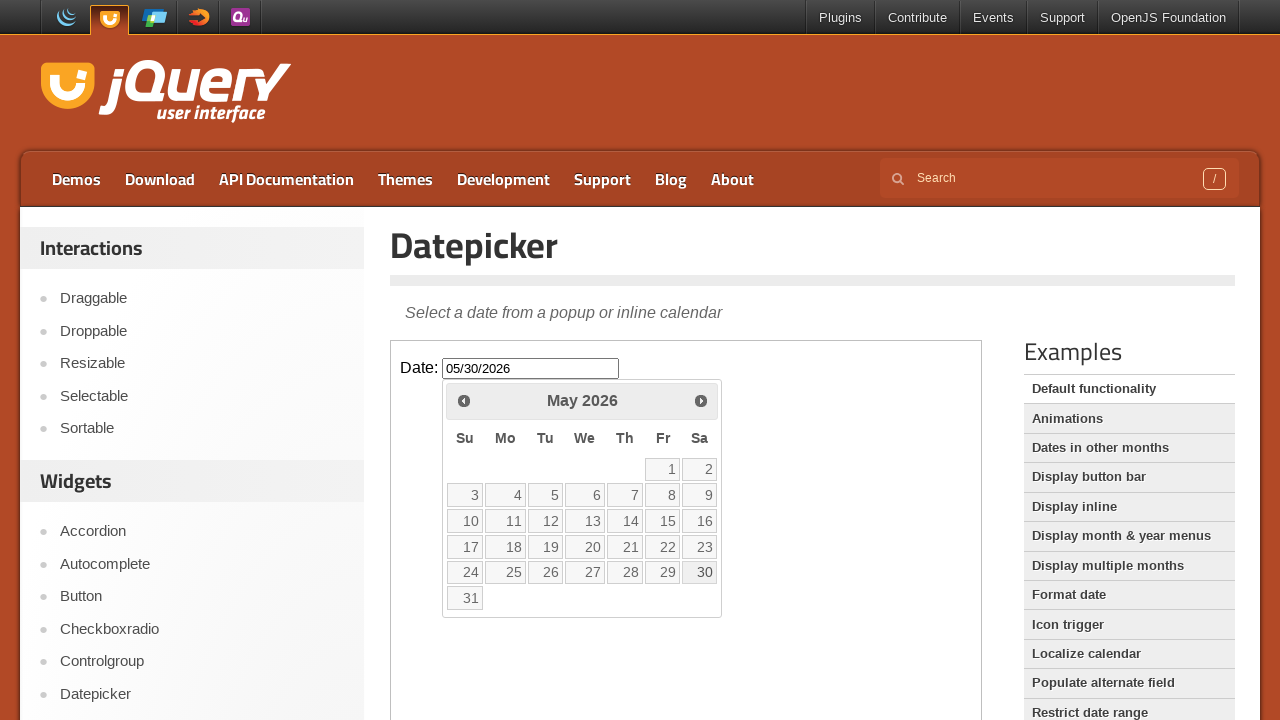

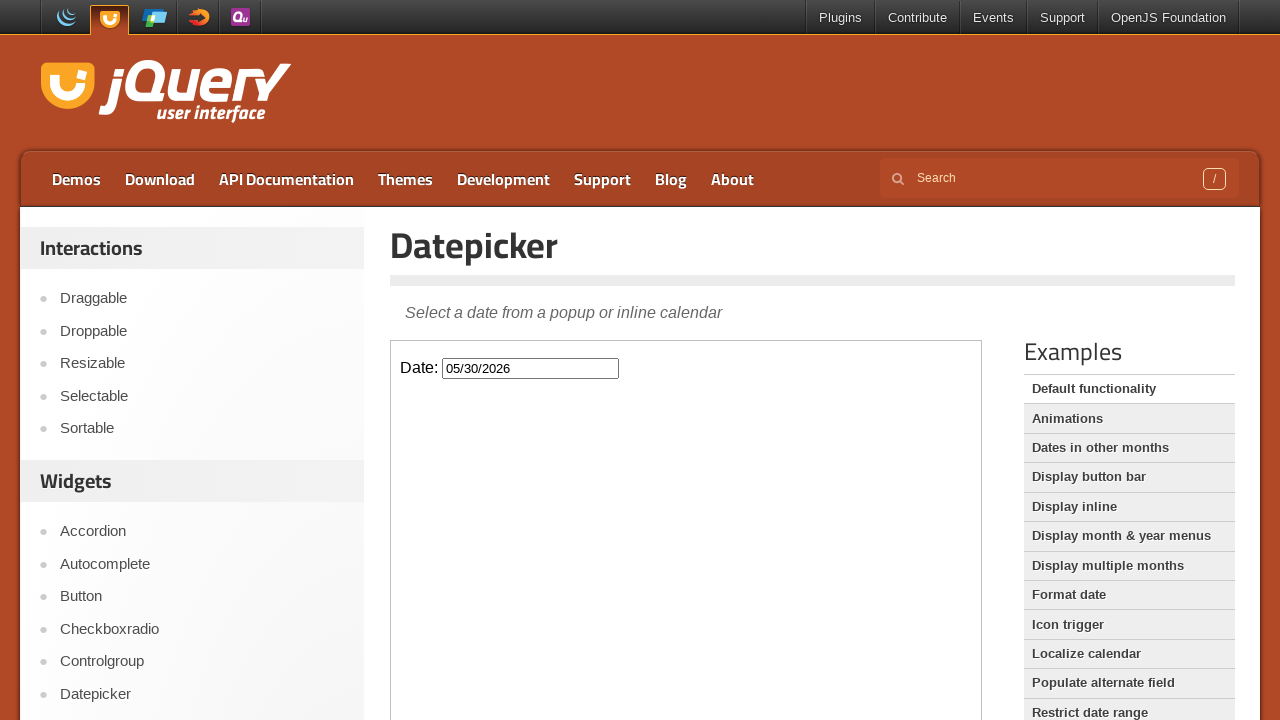